Tests element visibility changes and takes screenshots of elements and full page

Starting URL: https://rahulshettyacademy.com/AutomationPractice/

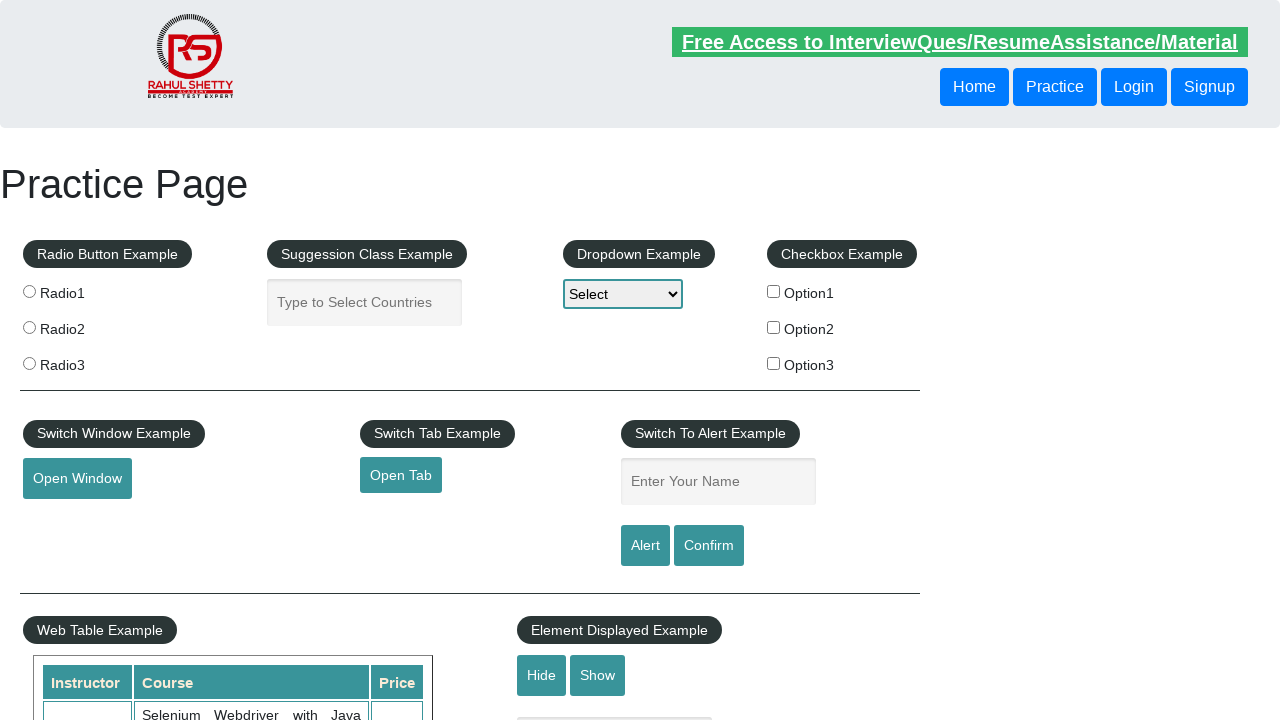

Verified that text element is visible
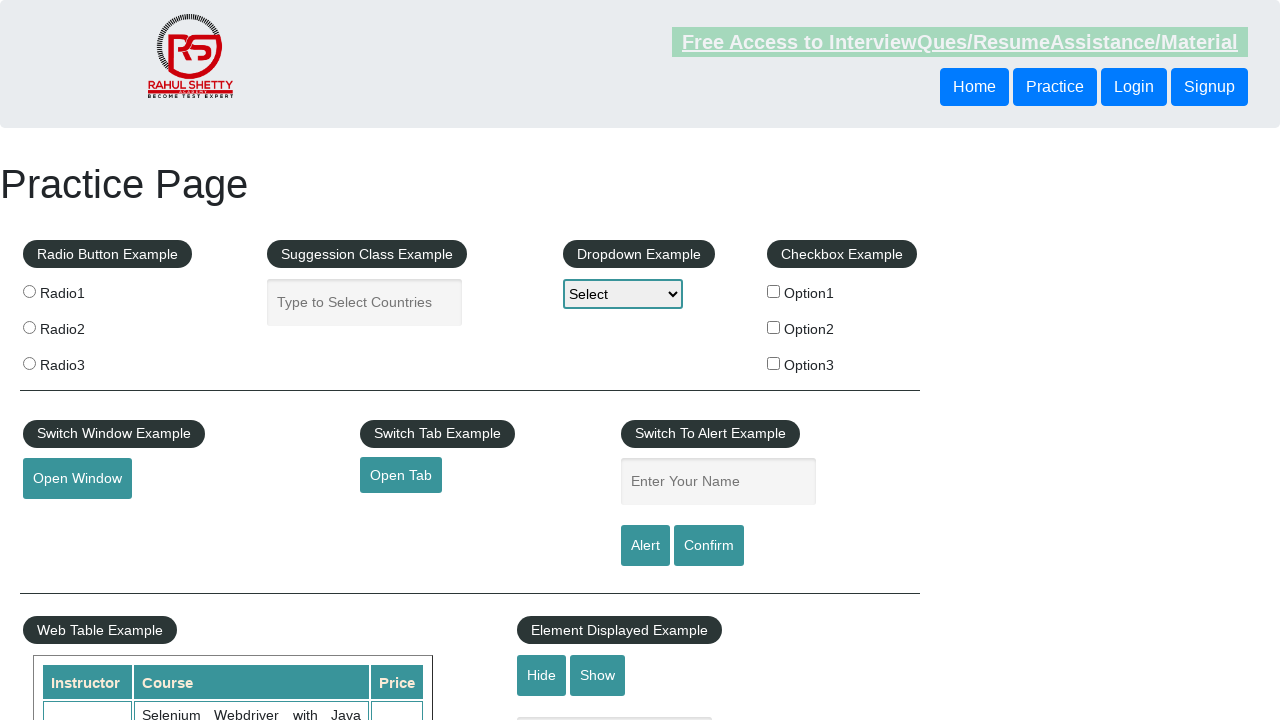

Clicked hide button to hide text element at (542, 675) on #hide-textbox
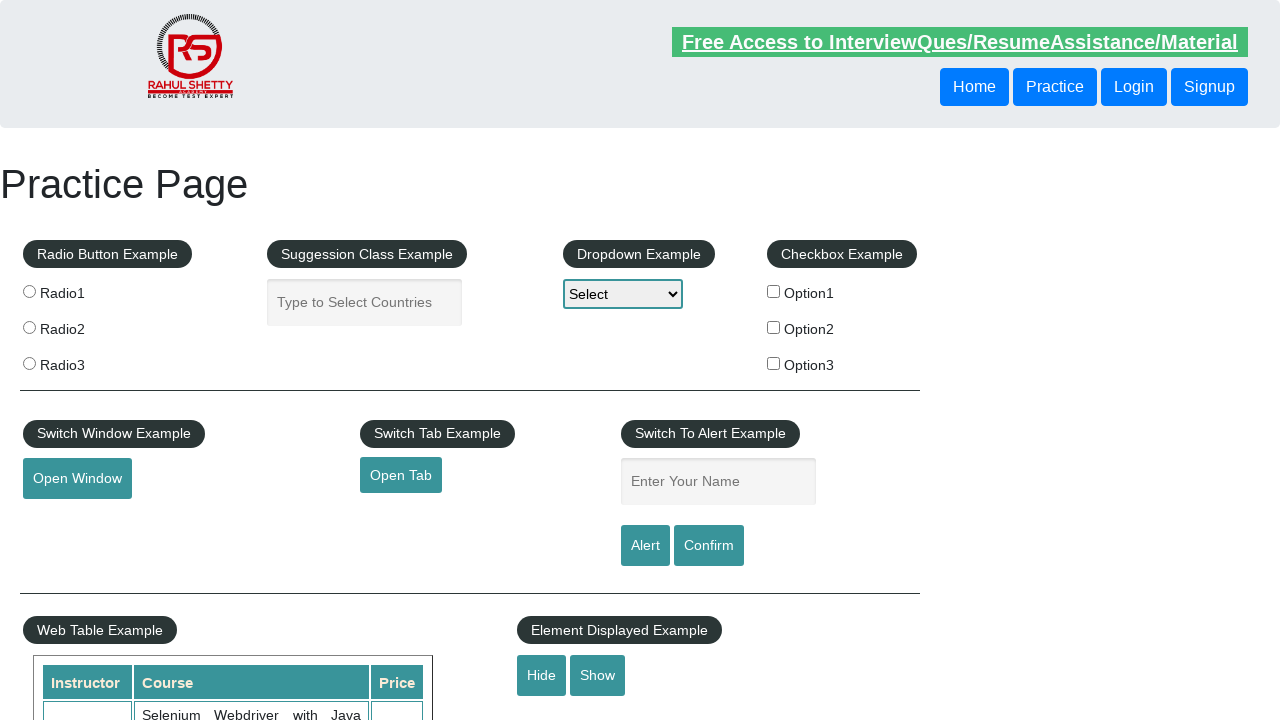

Verified that text element is now hidden
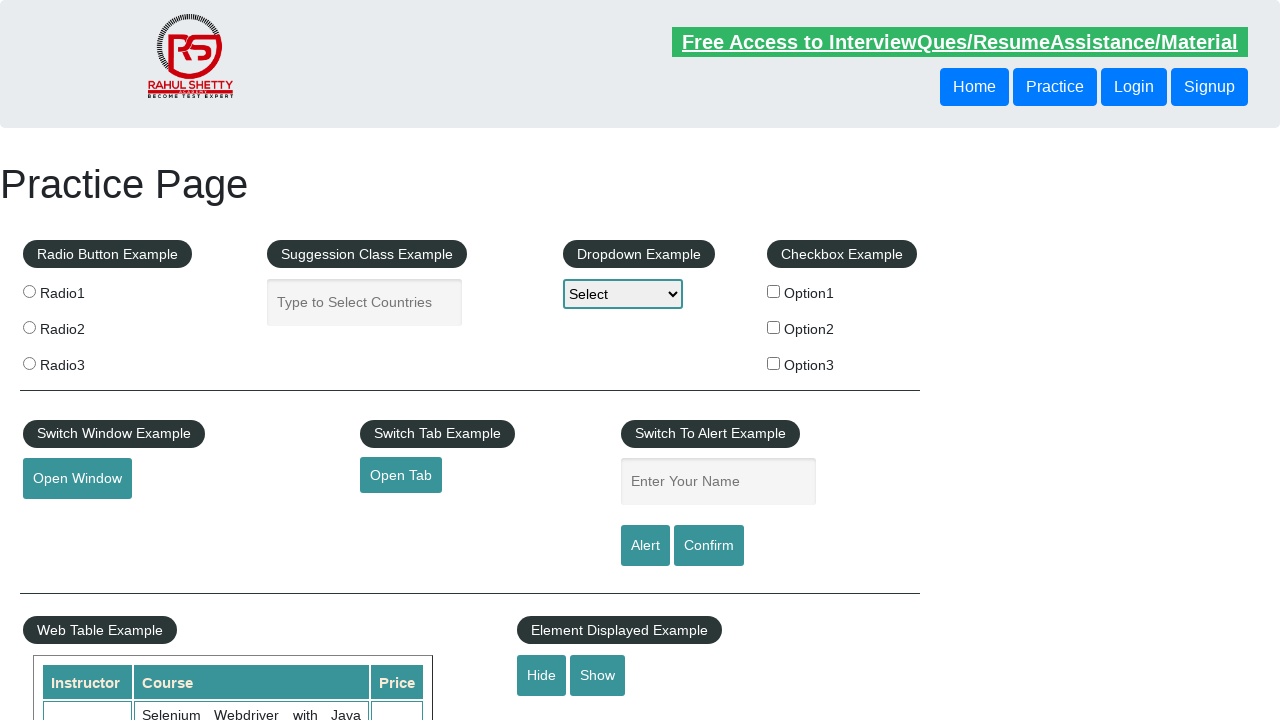

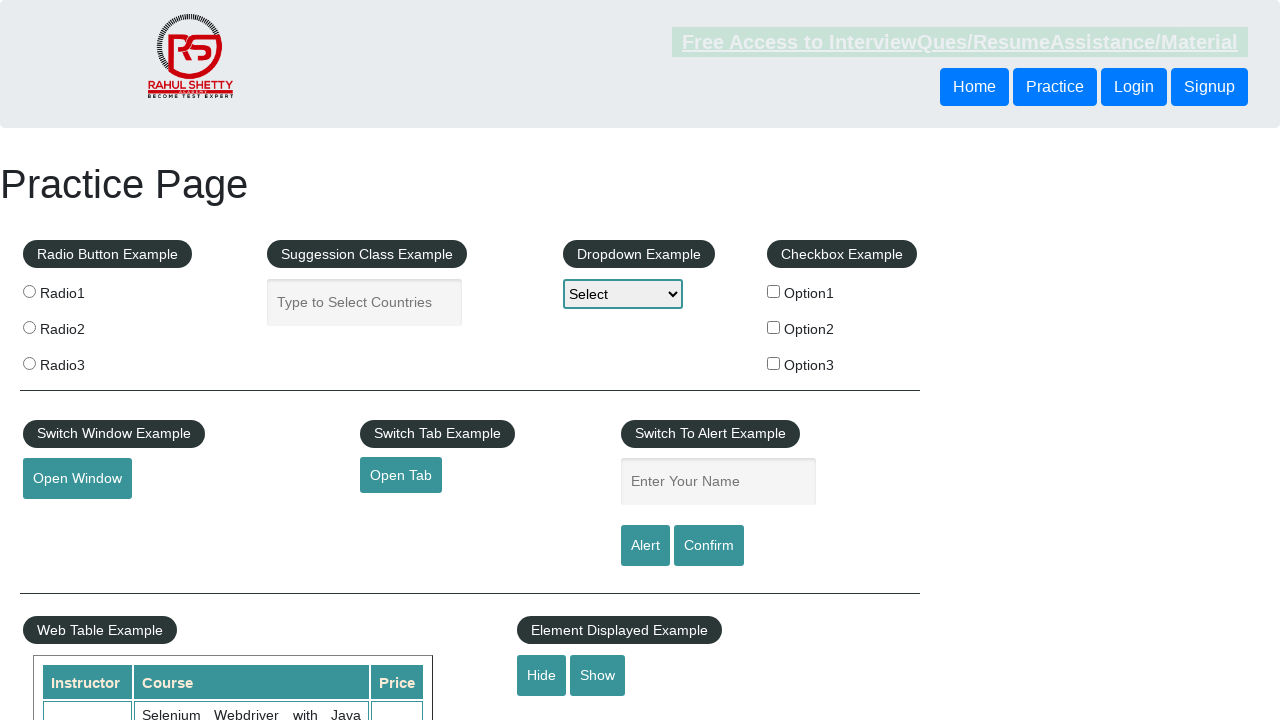